Tests navigating through listbox items using Arrow Up and Arrow Down keys.

Starting URL: https://next.fritz2.dev/headless-demo/#listbox

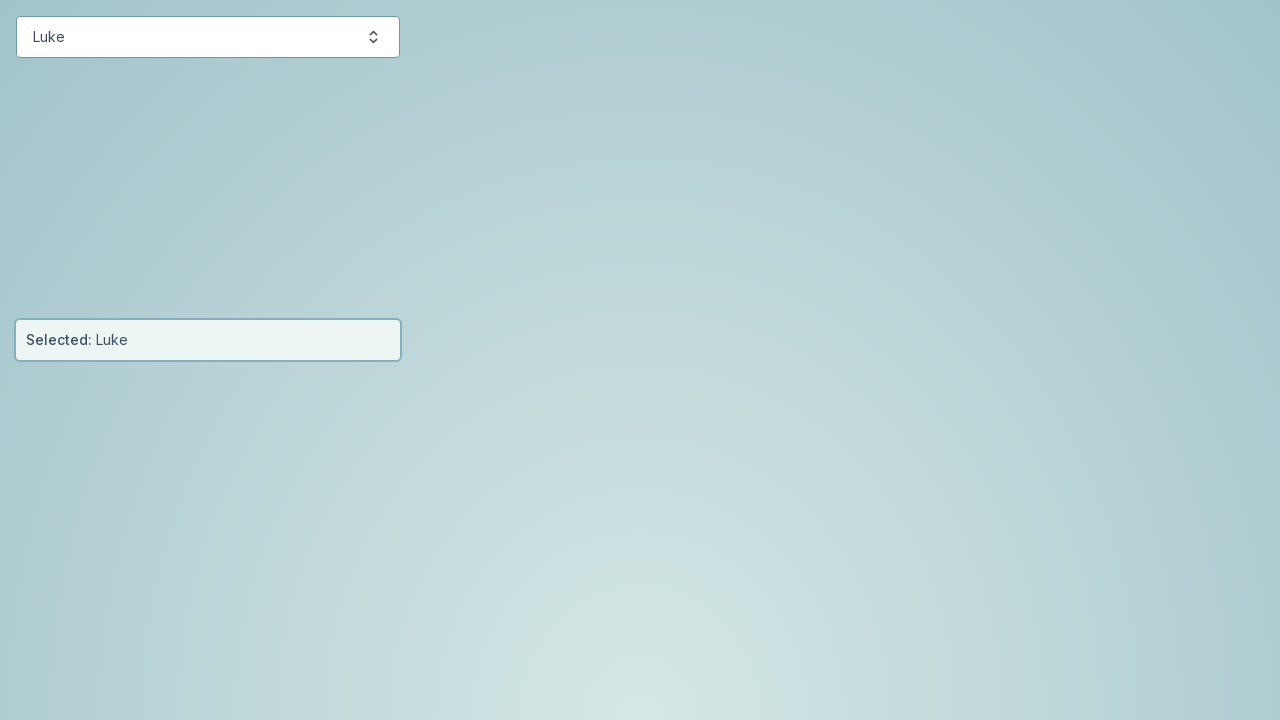

Clicked button to open listbox at (208, 37) on #starwars-button
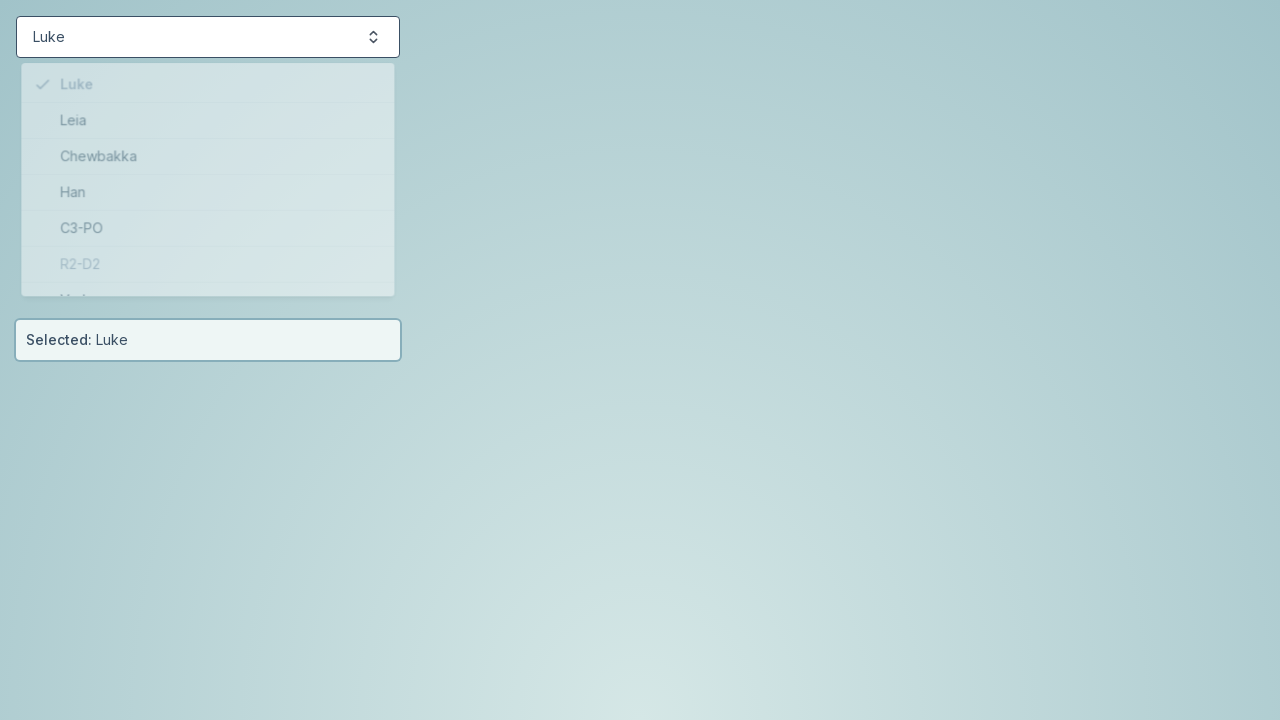

Listbox items loaded and ready
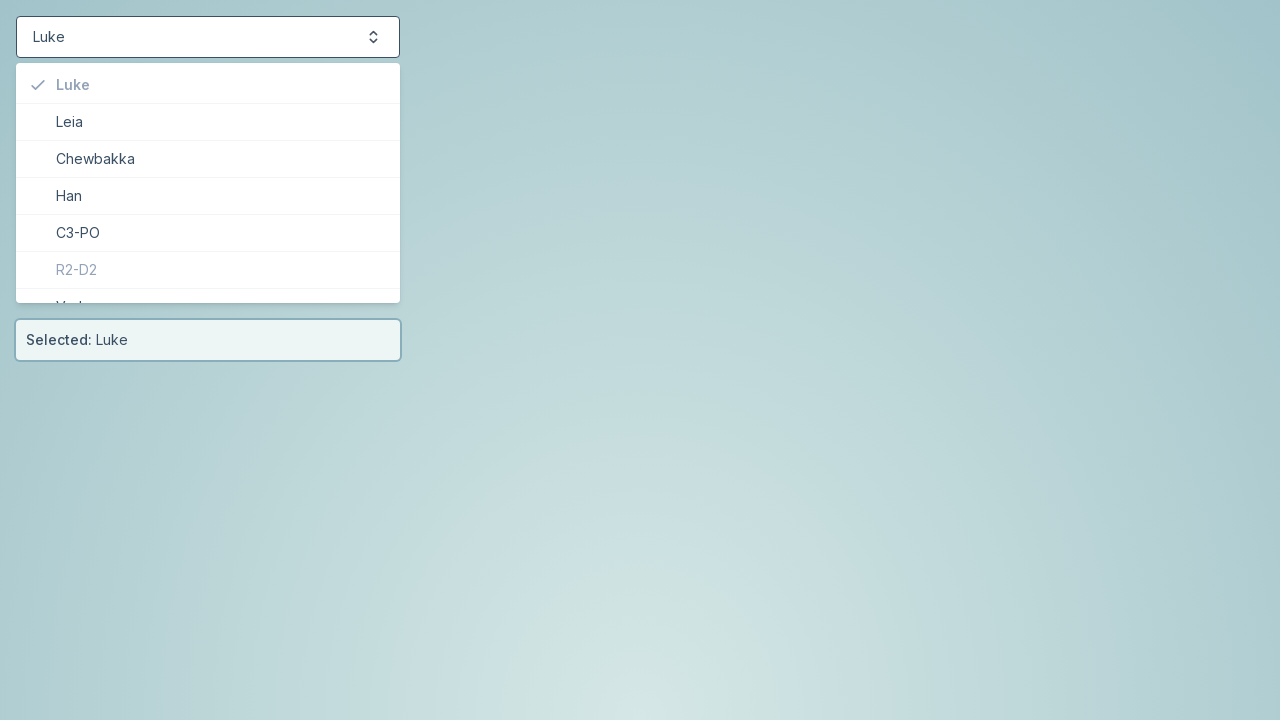

Pressed ArrowDown to navigate to next item on #starwars-items
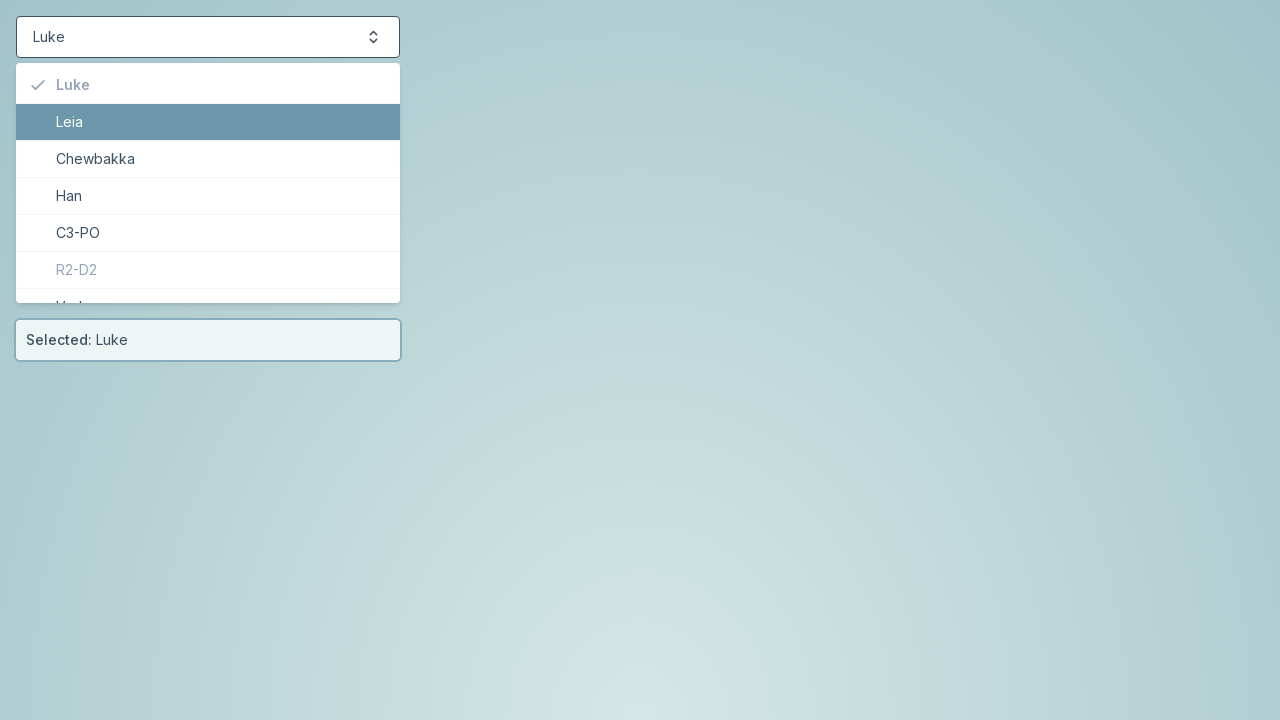

Pressed ArrowDown to navigate to next item on #starwars-items
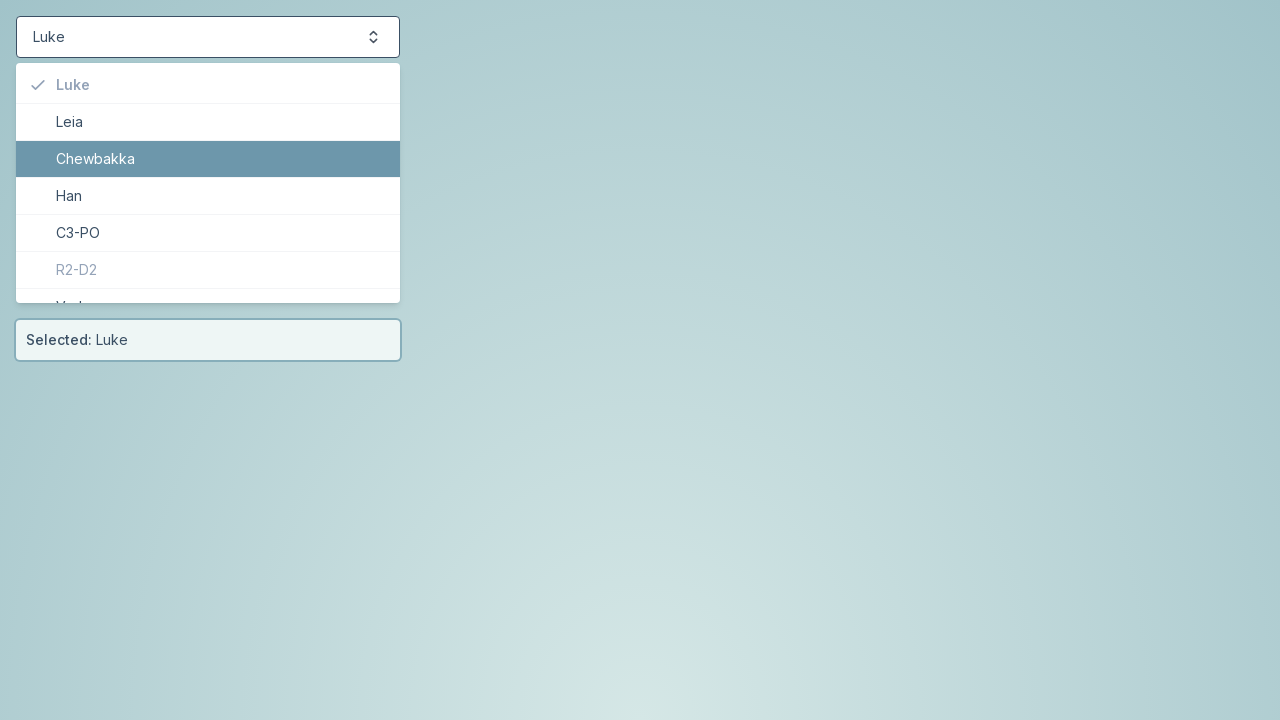

Pressed ArrowDown to navigate to next item on #starwars-items
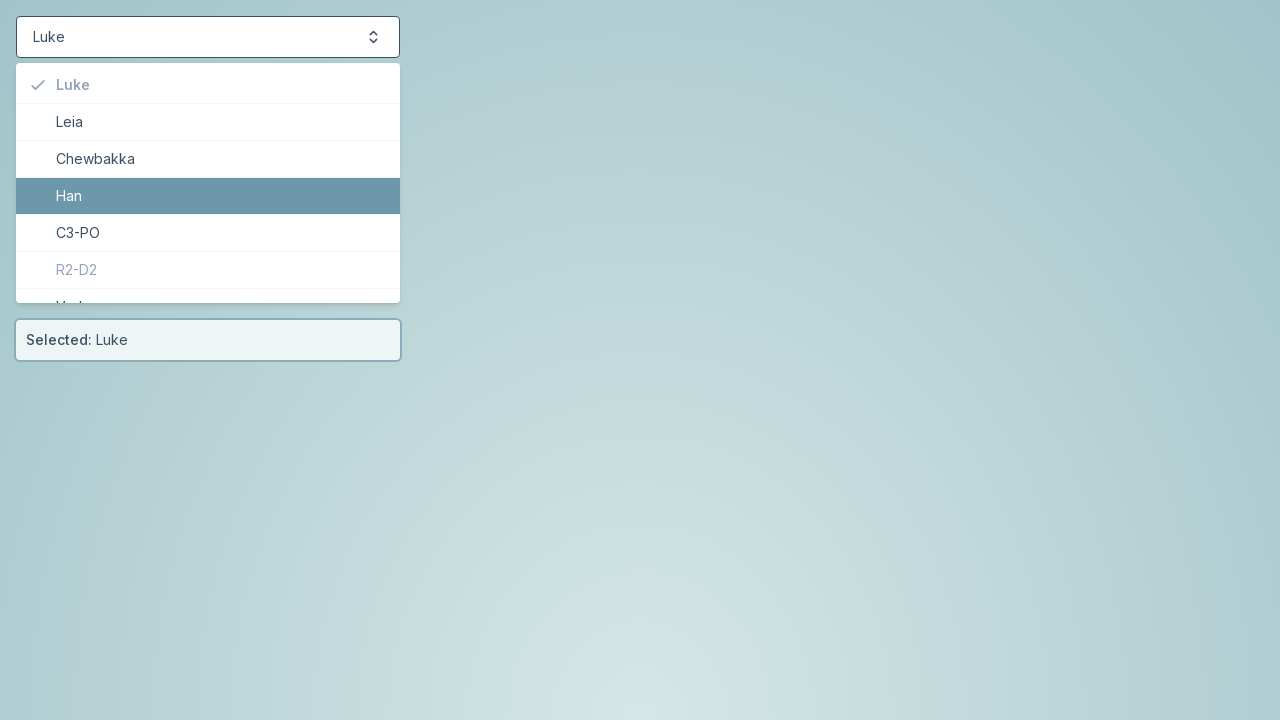

Pressed ArrowUp to navigate to previous item on #starwars-items
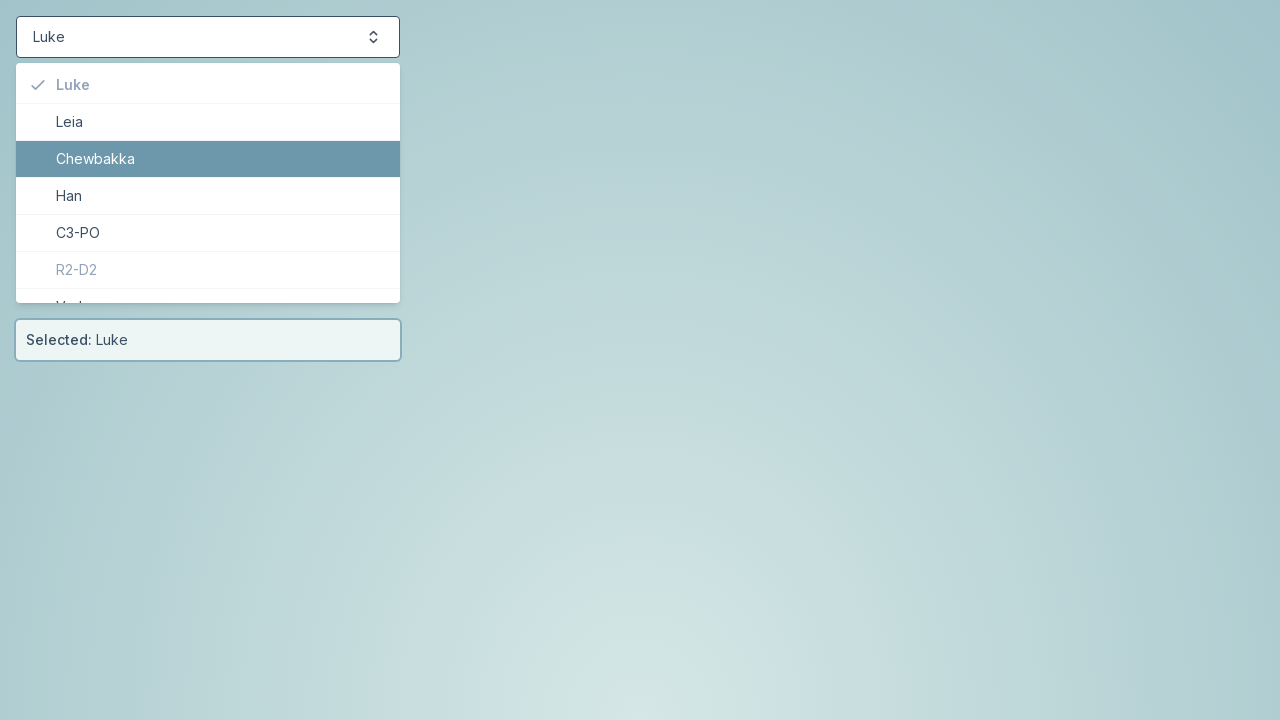

Pressed ArrowUp to navigate to previous item on #starwars-items
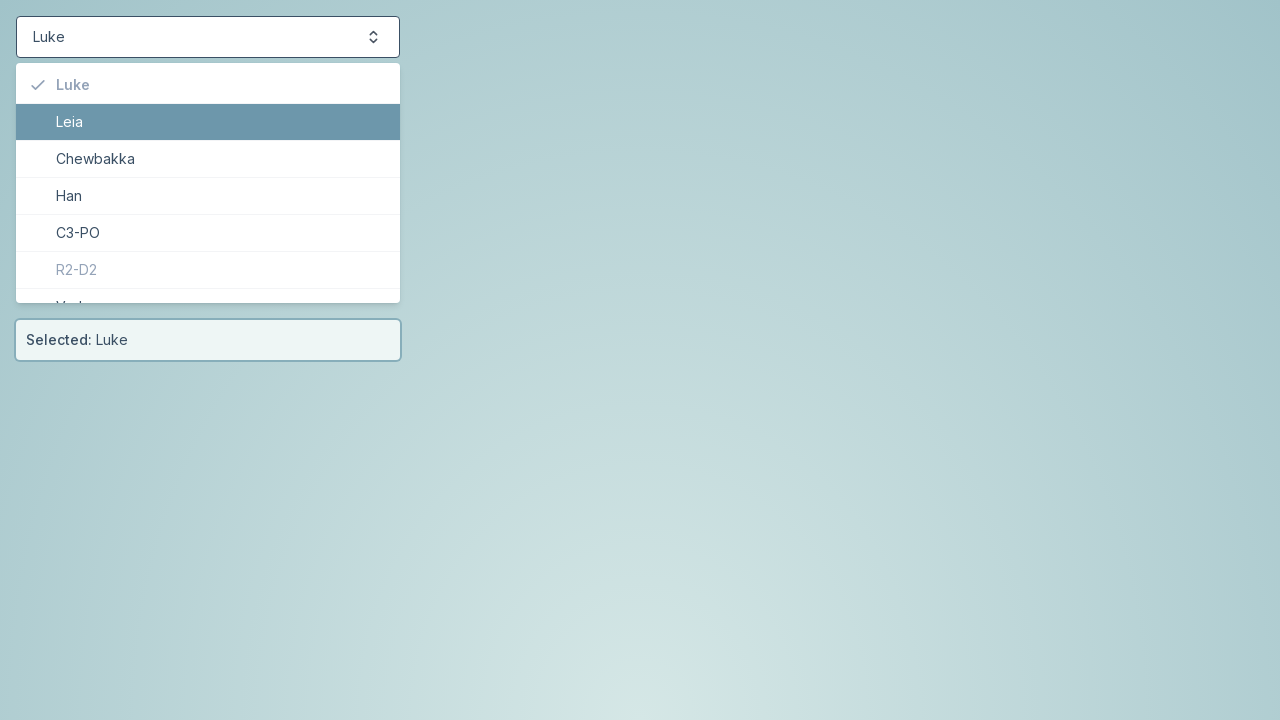

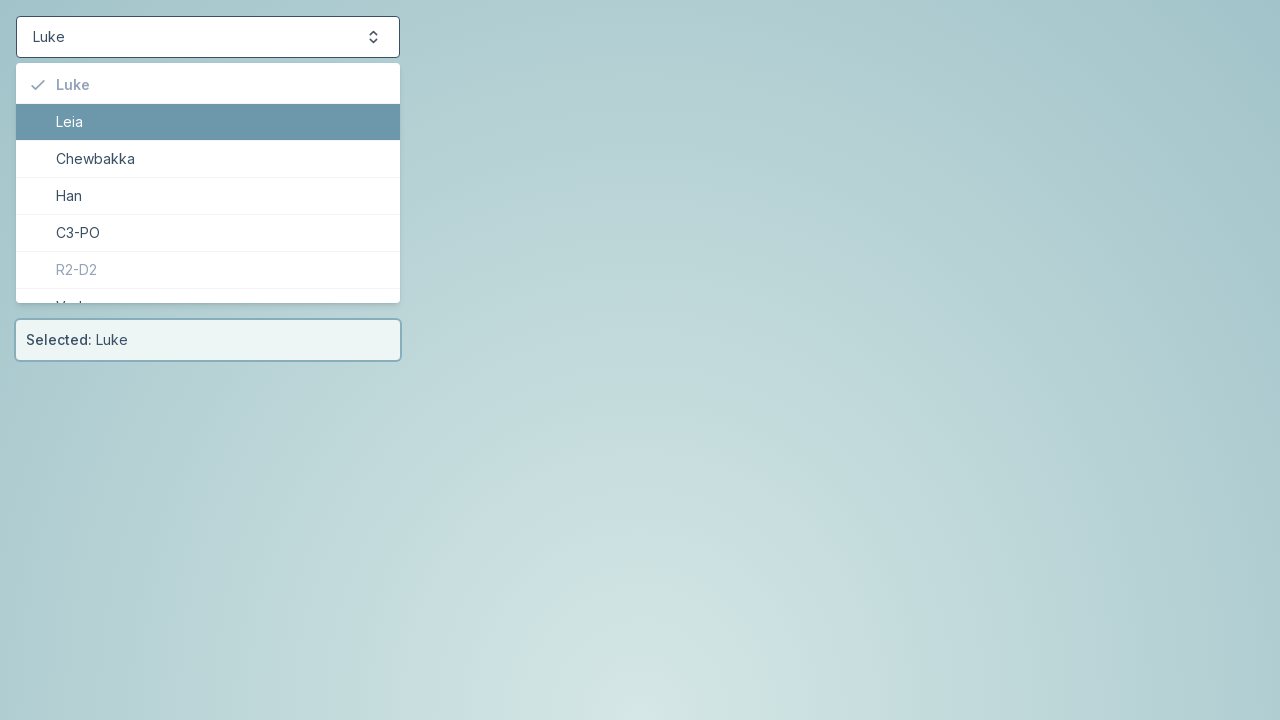